Tests that the browser back button works correctly with filter navigation

Starting URL: https://demo.playwright.dev/todomvc

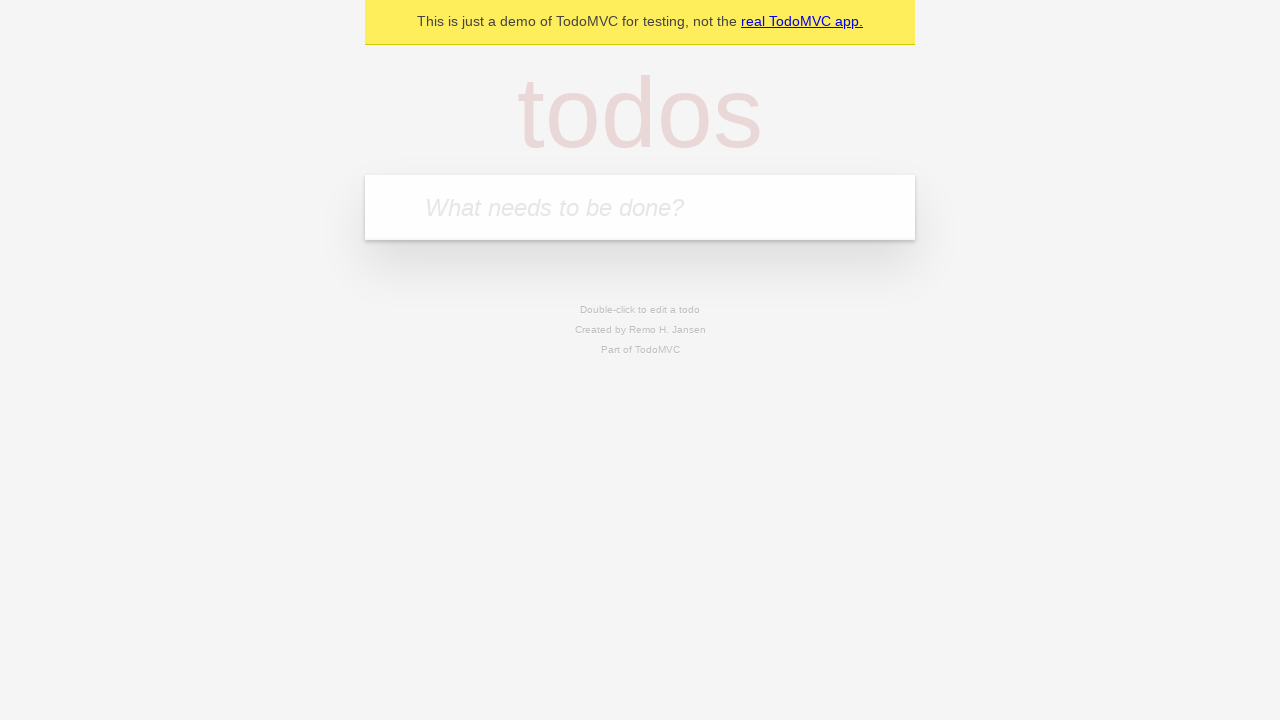

Located the 'What needs to be done?' input field
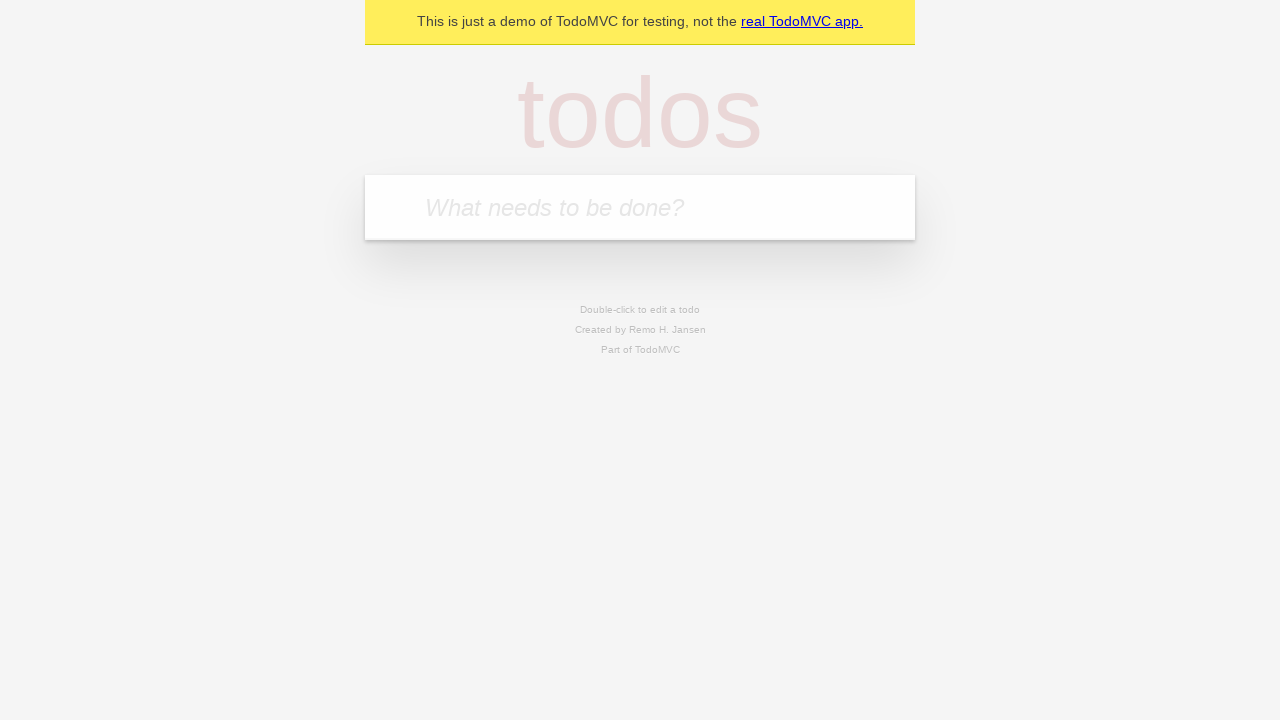

Filled first todo: 'buy some cheese' on internal:attr=[placeholder="What needs to be done?"i]
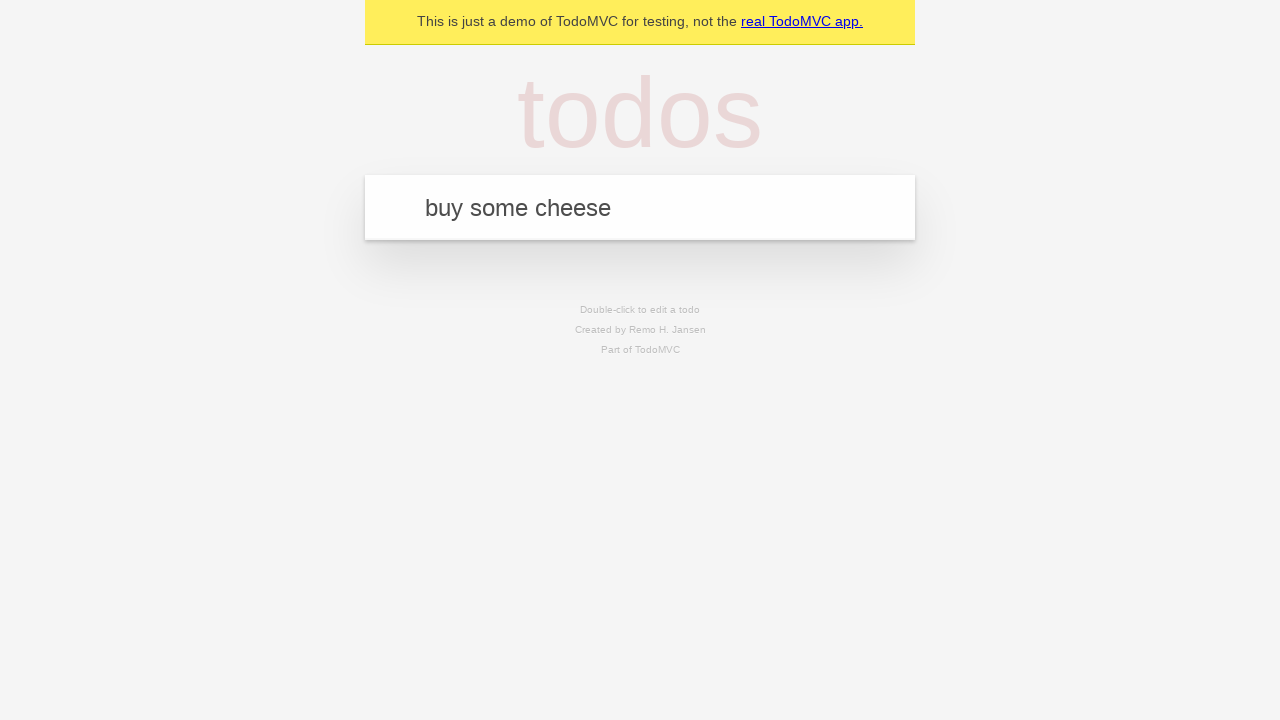

Pressed Enter to create first todo on internal:attr=[placeholder="What needs to be done?"i]
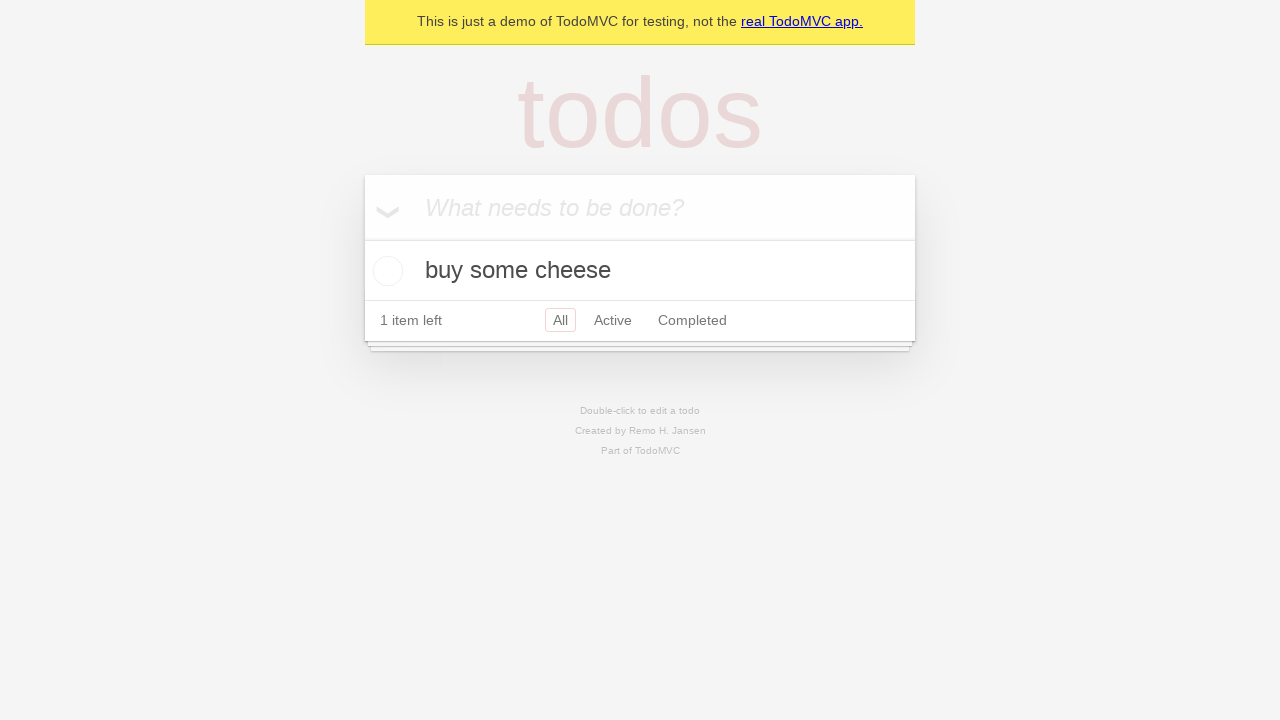

Filled second todo: 'feed the cat' on internal:attr=[placeholder="What needs to be done?"i]
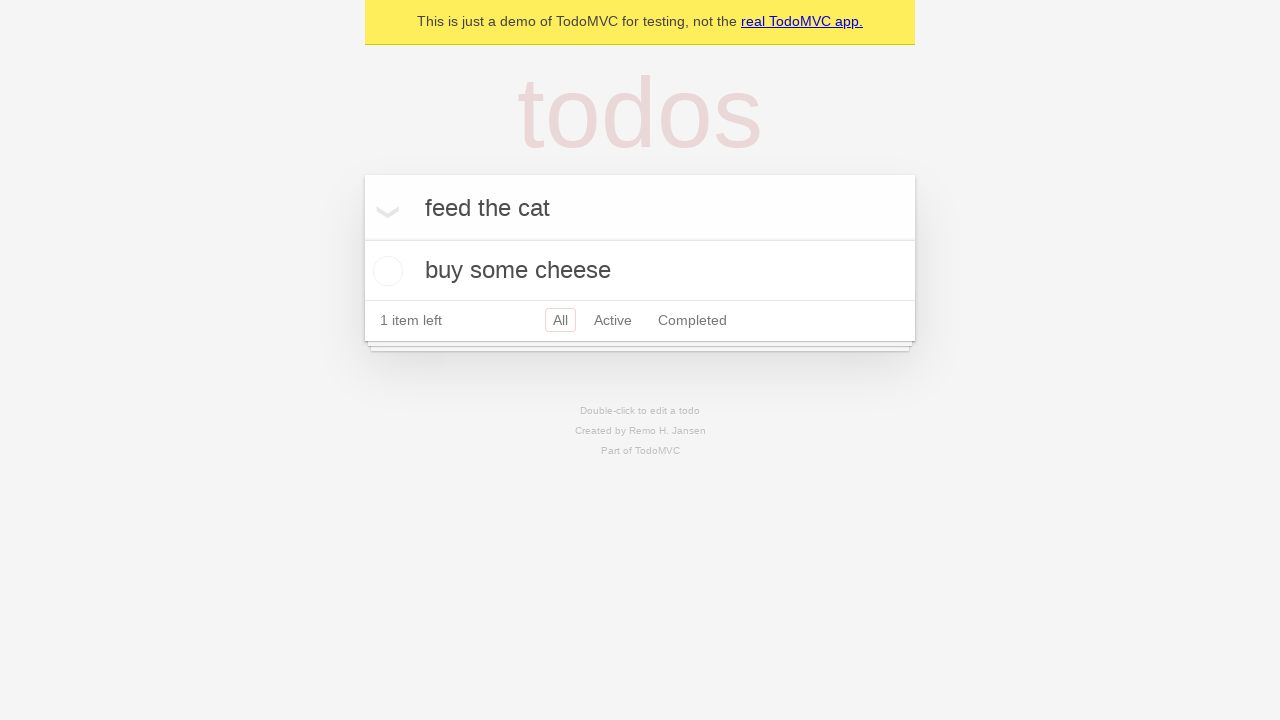

Pressed Enter to create second todo on internal:attr=[placeholder="What needs to be done?"i]
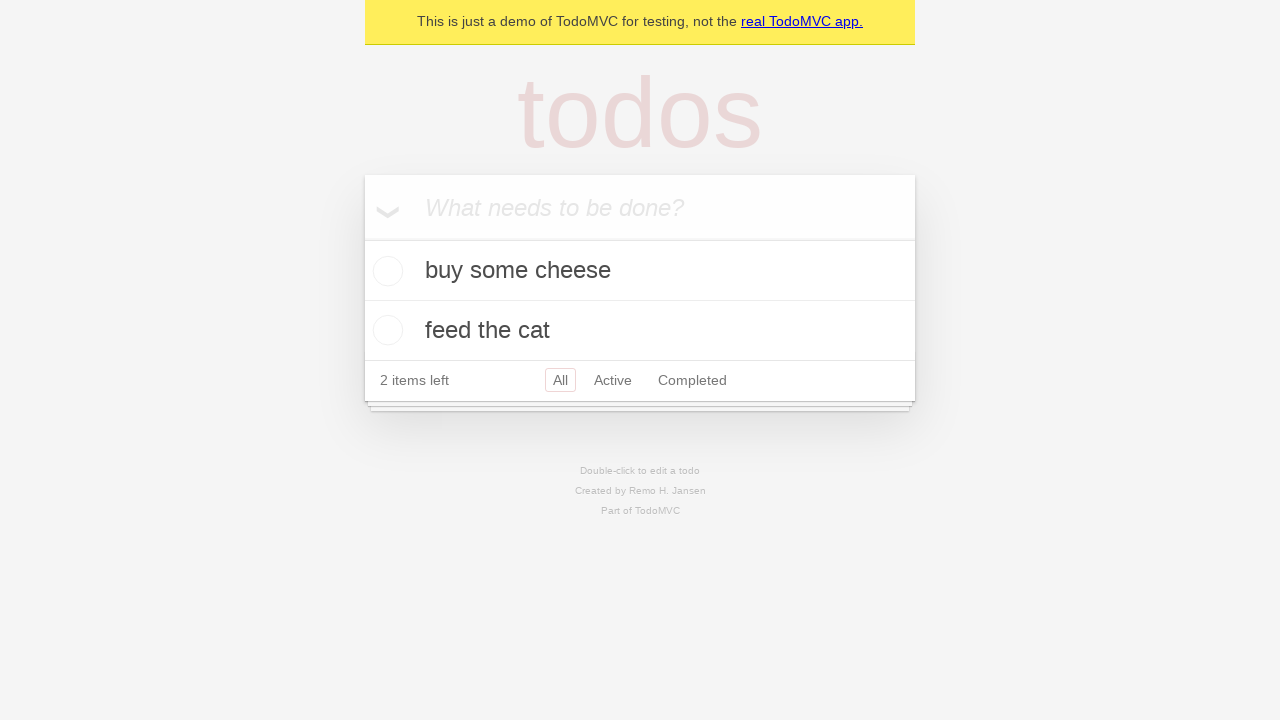

Filled third todo: 'book a doctors appointment' on internal:attr=[placeholder="What needs to be done?"i]
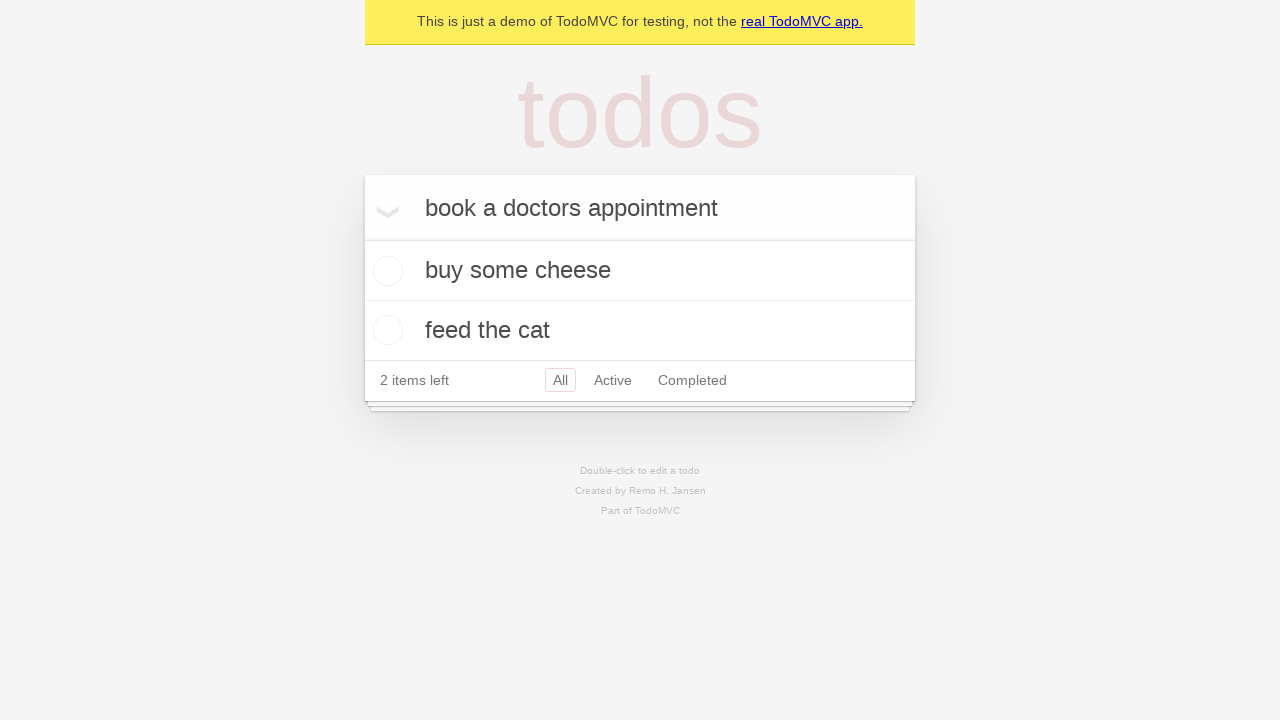

Pressed Enter to create third todo on internal:attr=[placeholder="What needs to be done?"i]
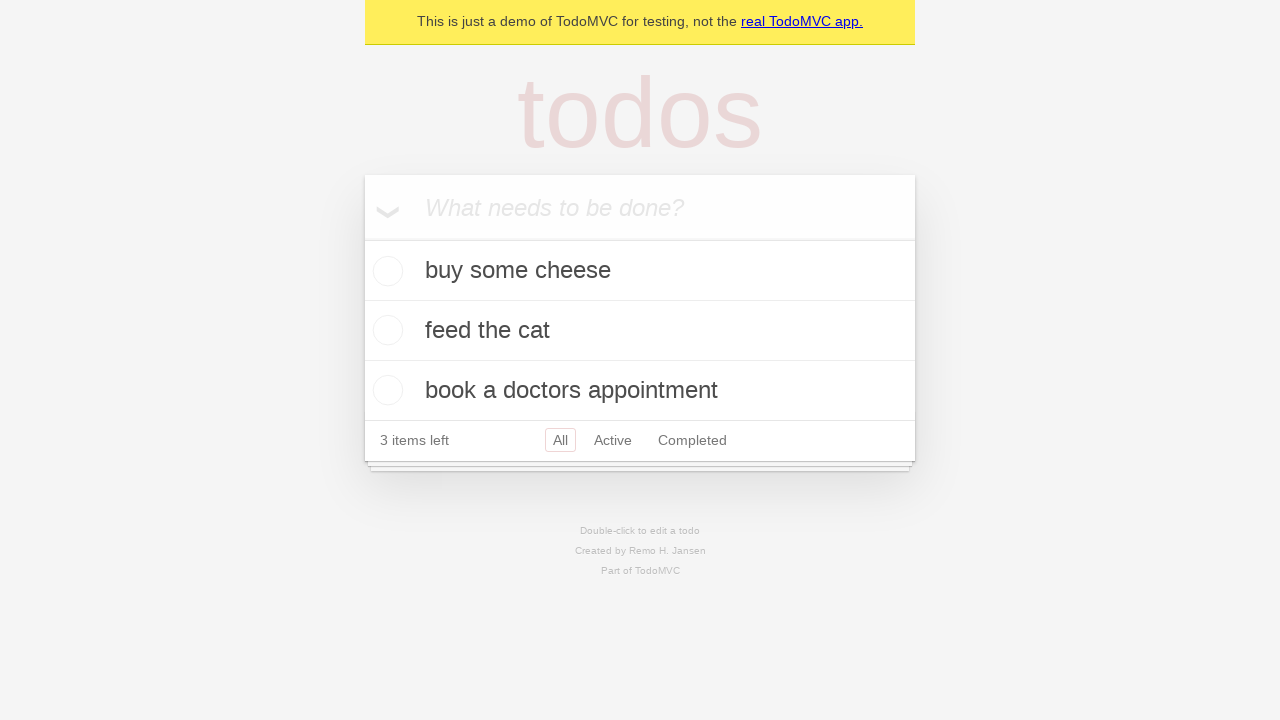

Checked the checkbox for the second todo at (385, 330) on internal:testid=[data-testid="todo-item"s] >> nth=1 >> internal:role=checkbox
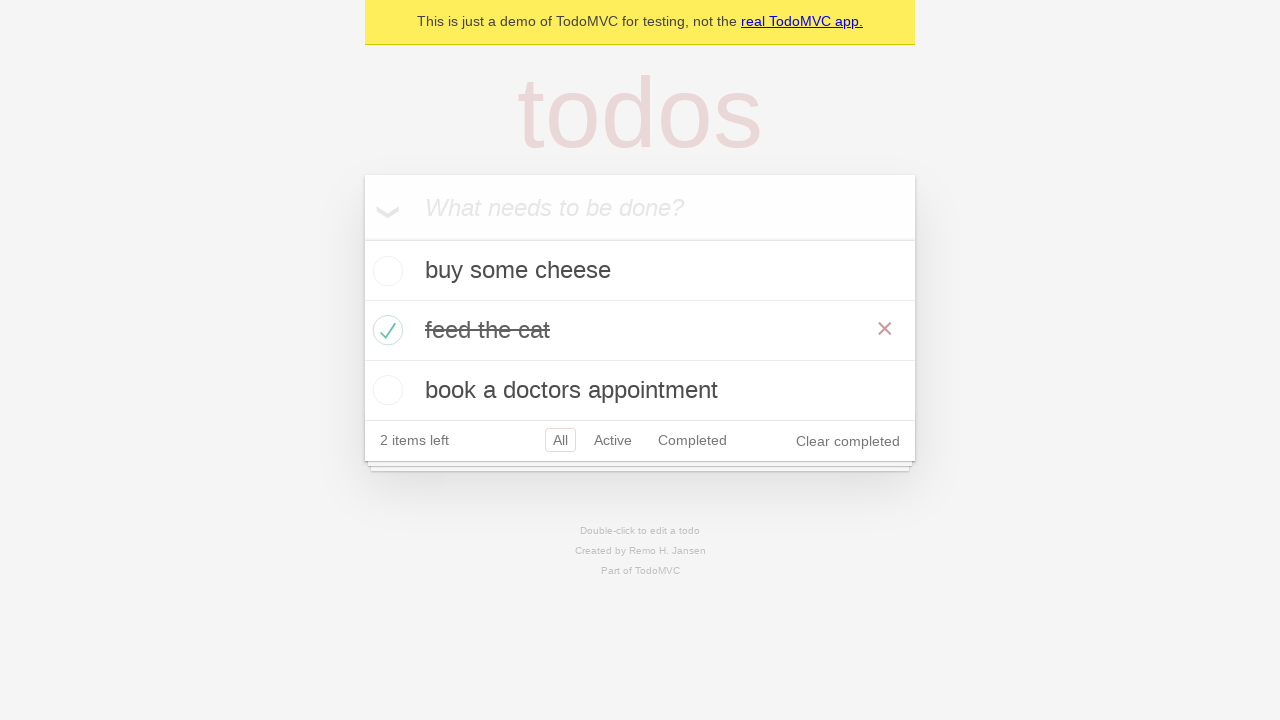

Clicked 'All' filter link at (560, 440) on internal:role=link[name="All"i]
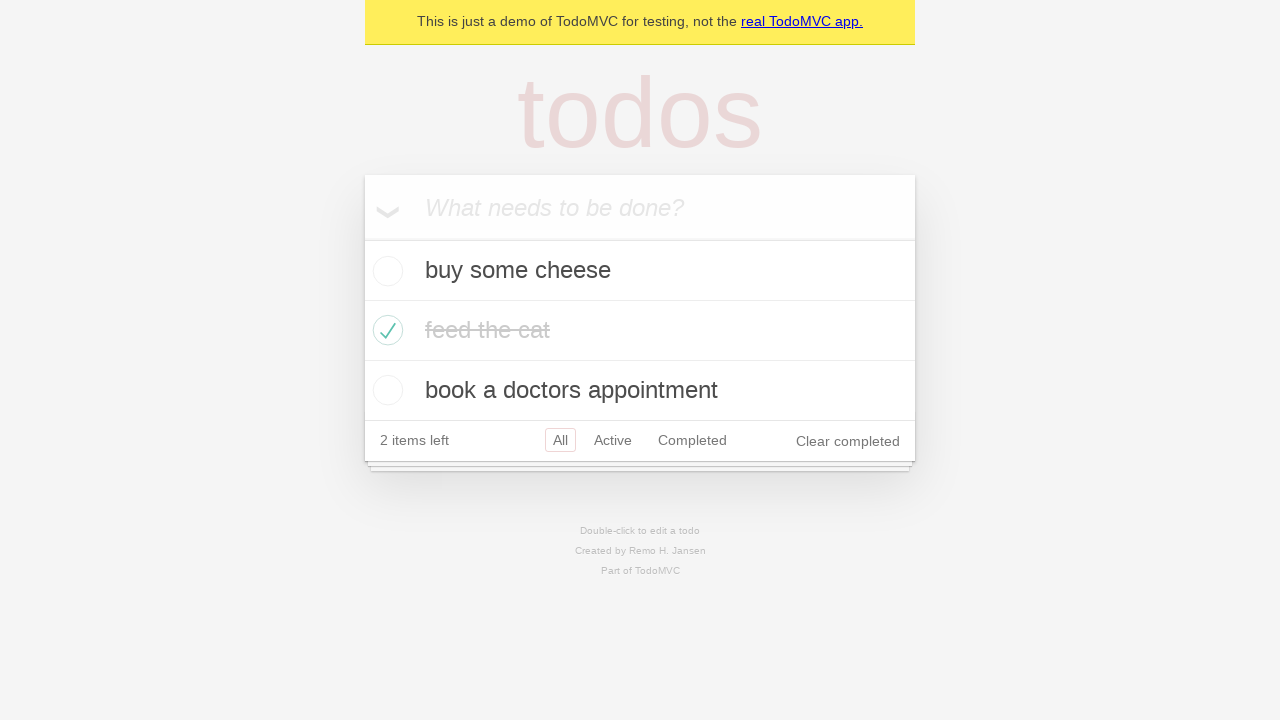

Clicked 'Active' filter link at (613, 440) on internal:role=link[name="Active"i]
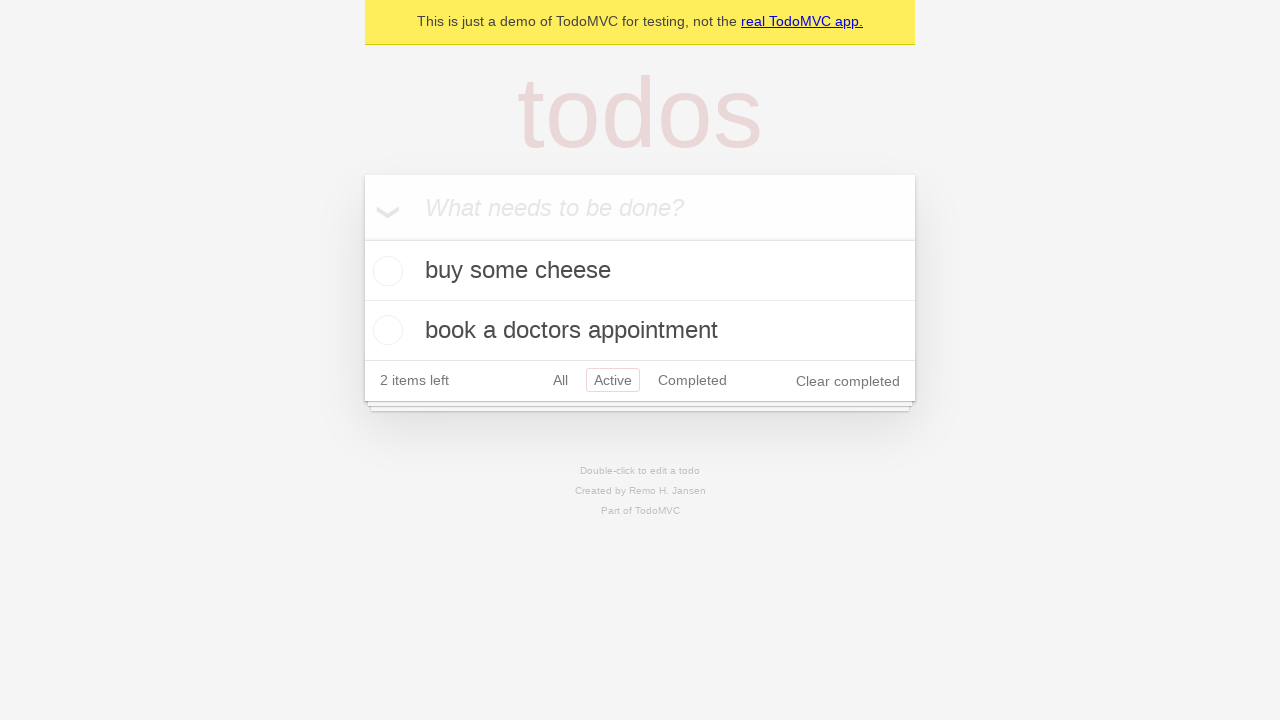

Clicked 'Completed' filter link at (692, 380) on internal:role=link[name="Completed"i]
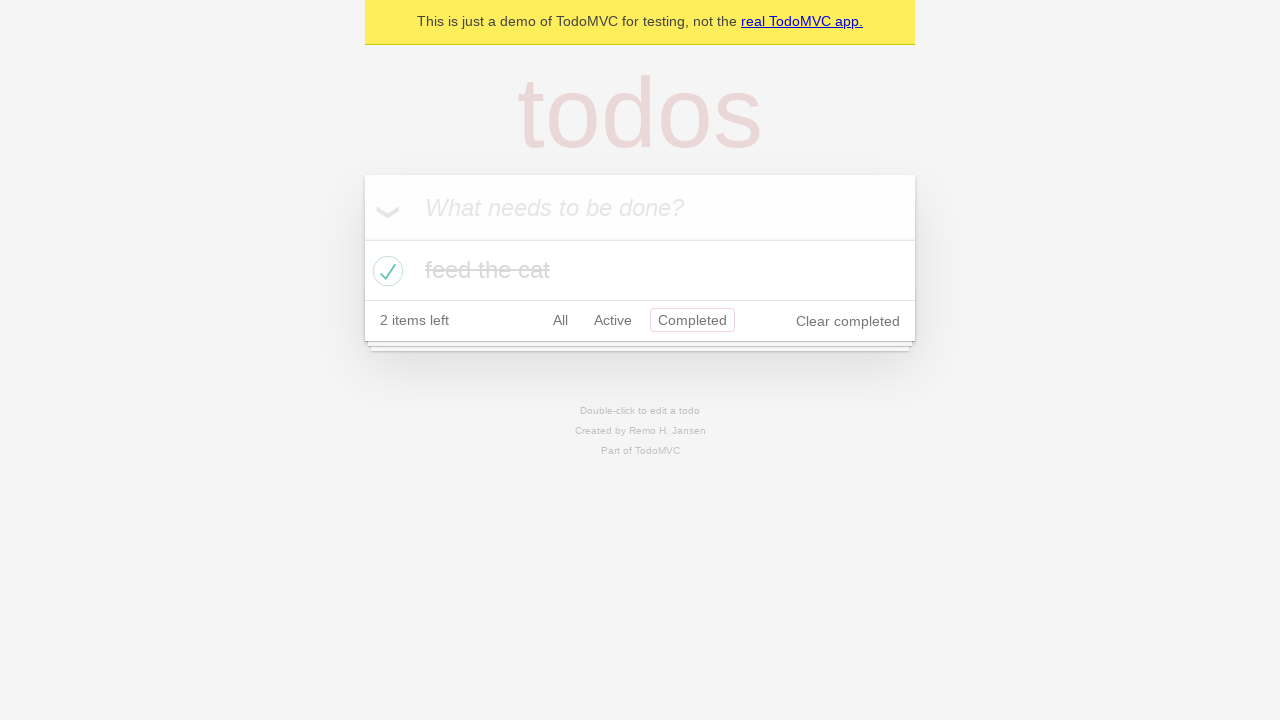

Navigated back to 'Active' filter using browser back button
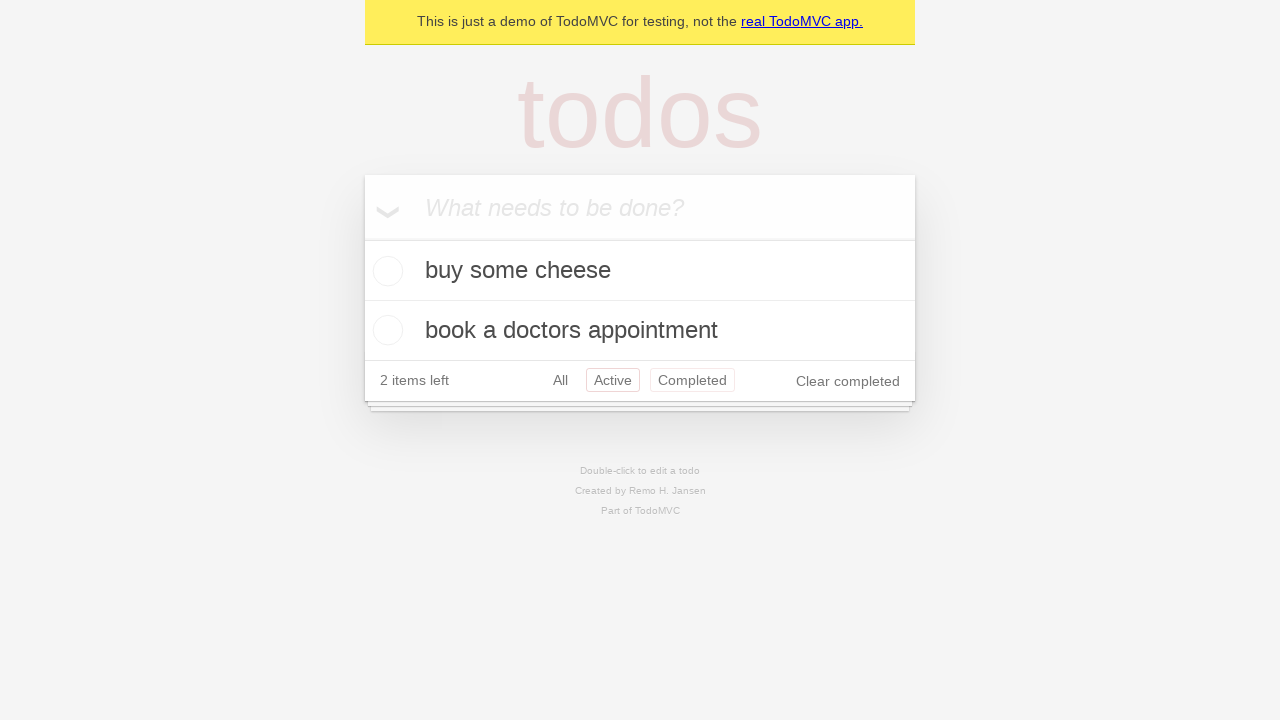

Navigated back to 'All' filter using browser back button
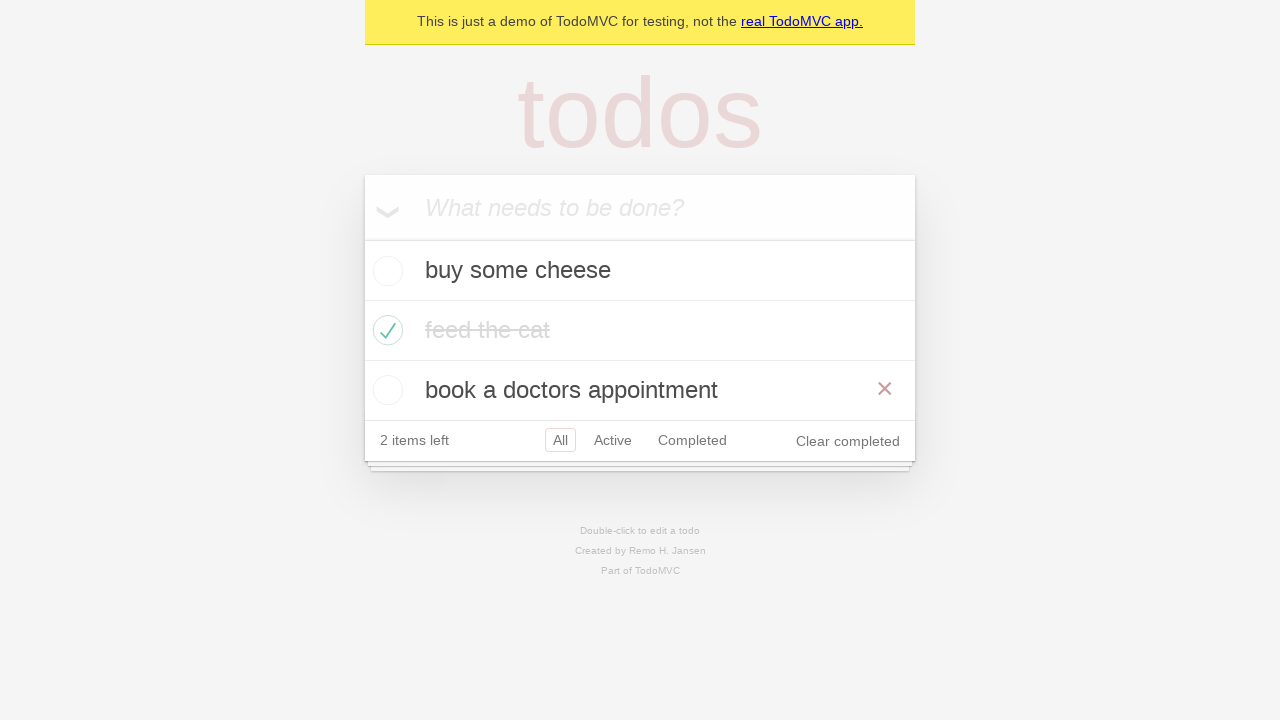

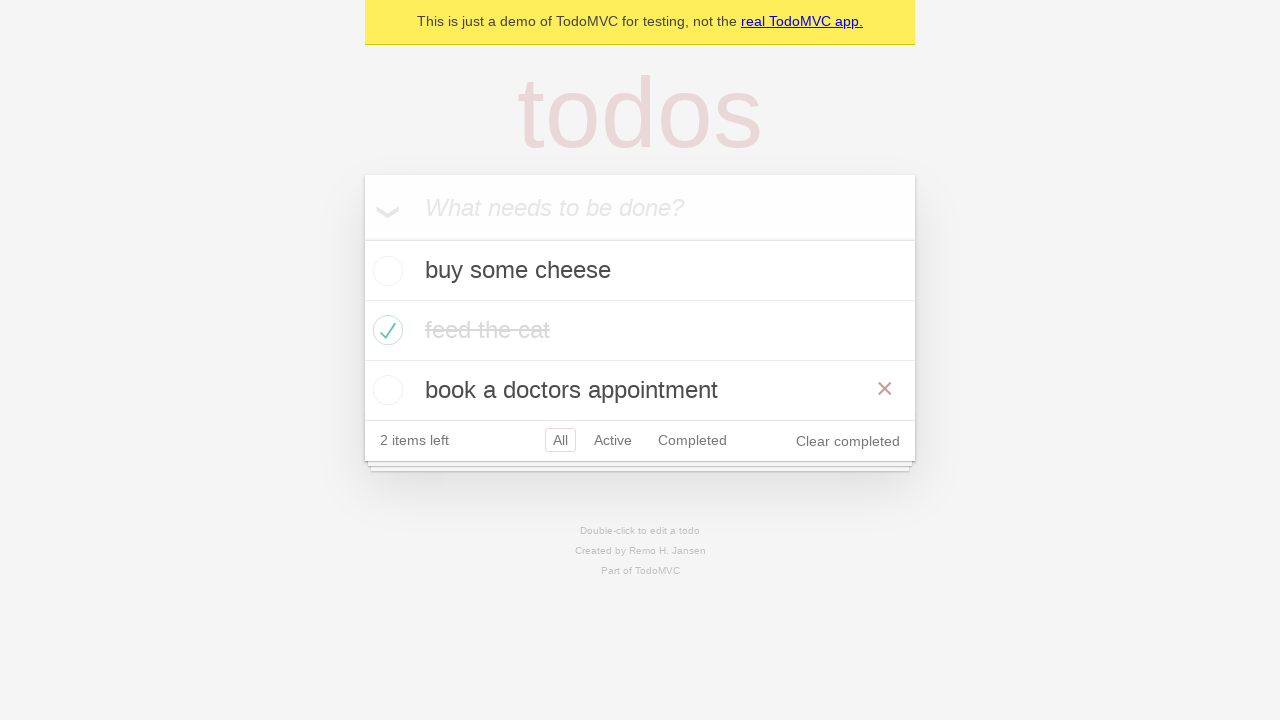